Tests table column sorting by clicking the Due column header twice to sort in descending order

Starting URL: http://the-internet.herokuapp.com/tables

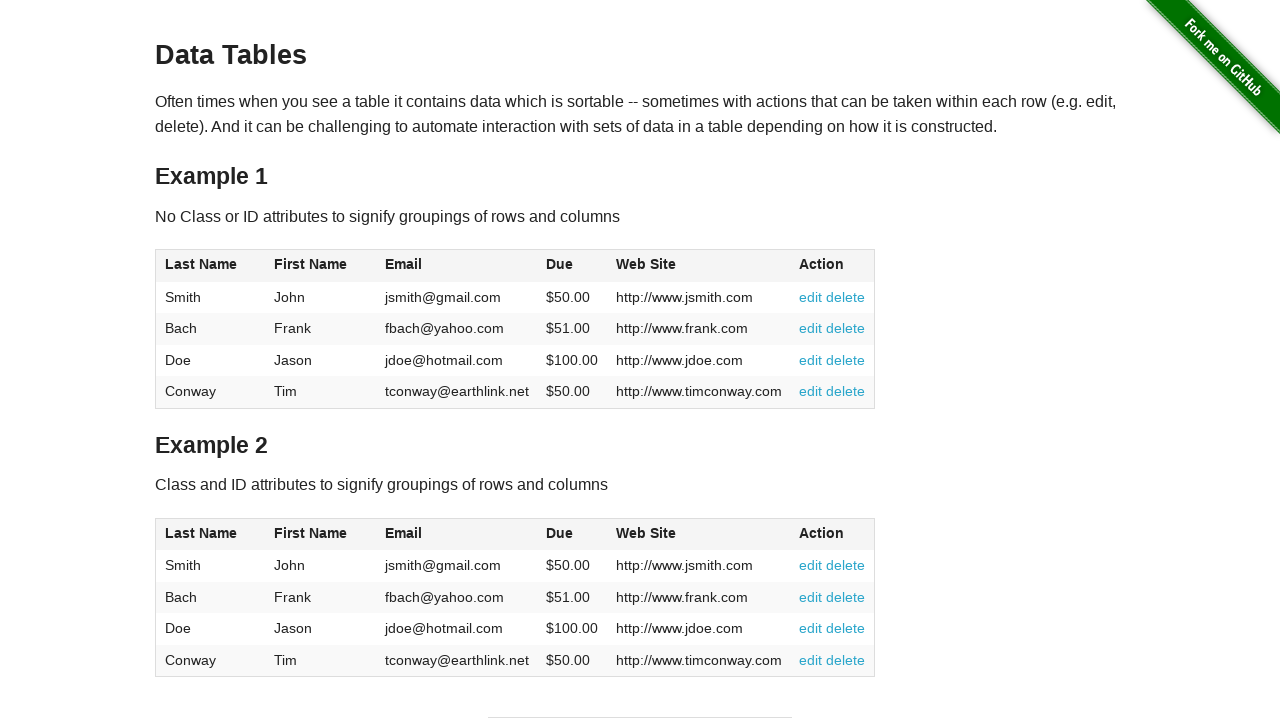

Clicked Due column header first time to sort ascending at (572, 266) on #table1 thead tr th:nth-of-type(4)
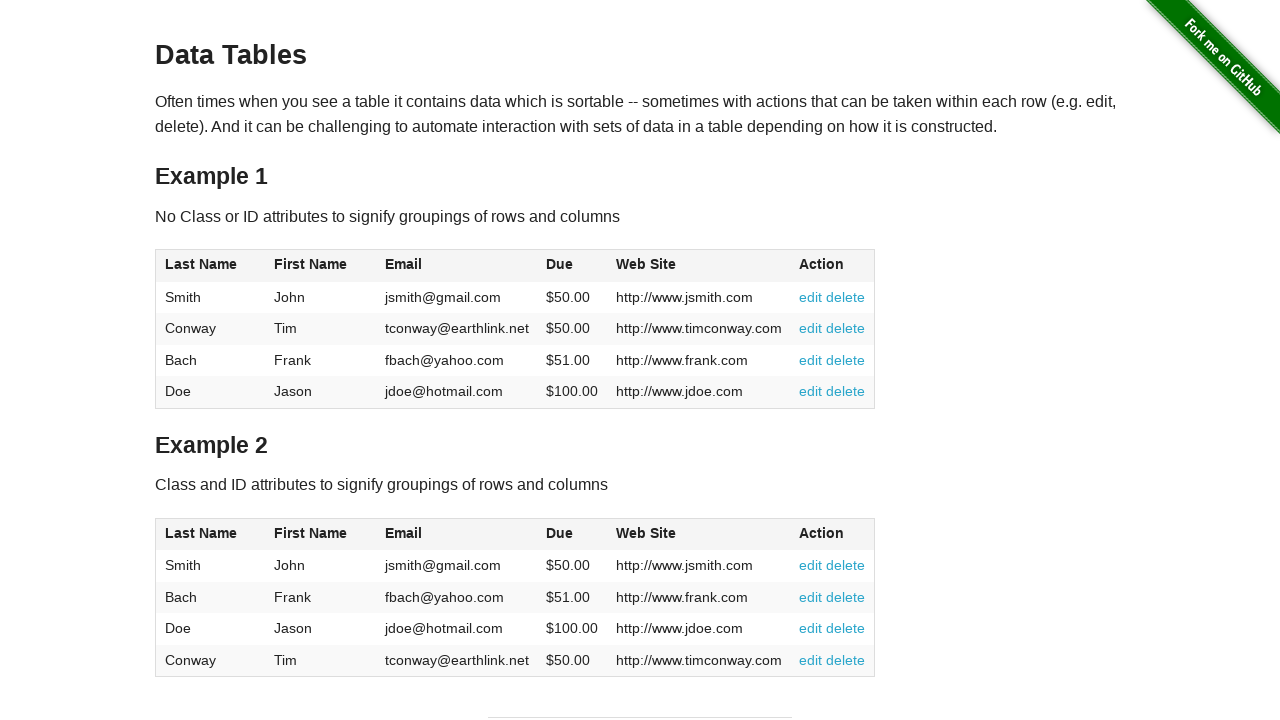

Clicked Due column header second time to sort descending at (572, 266) on #table1 thead tr th:nth-of-type(4)
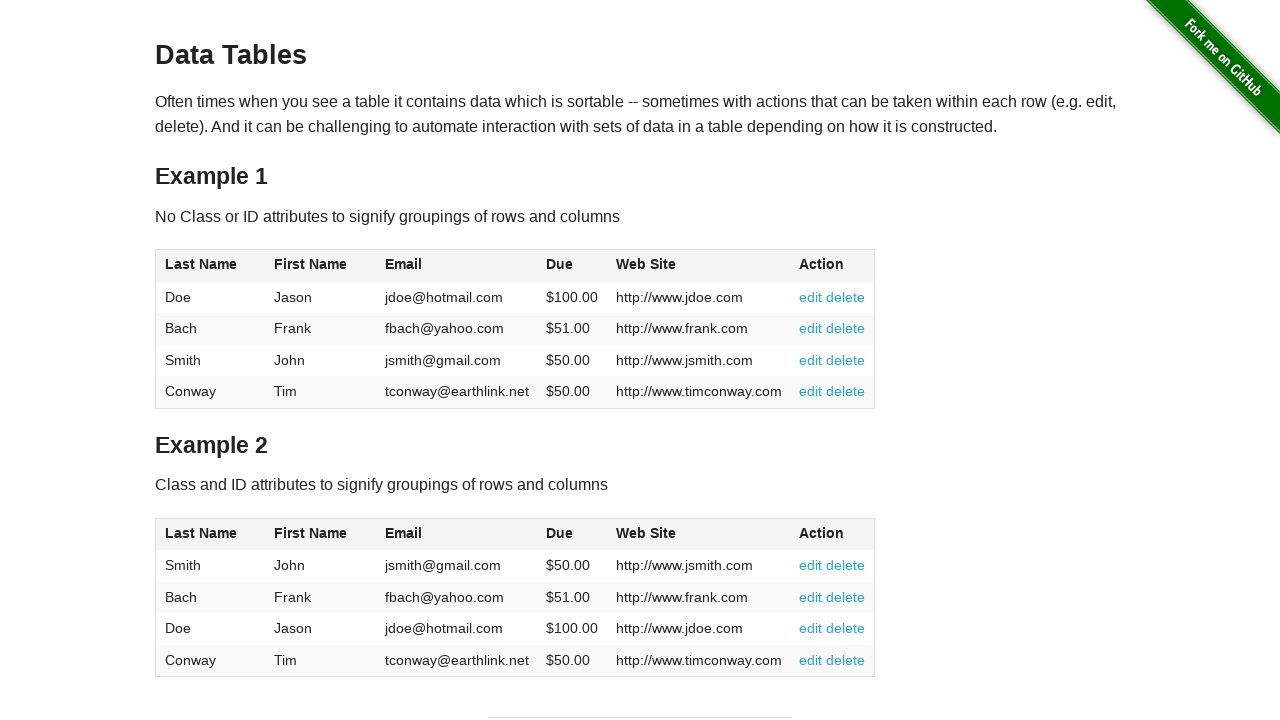

Table sorted in descending order by Due column and column cells verified
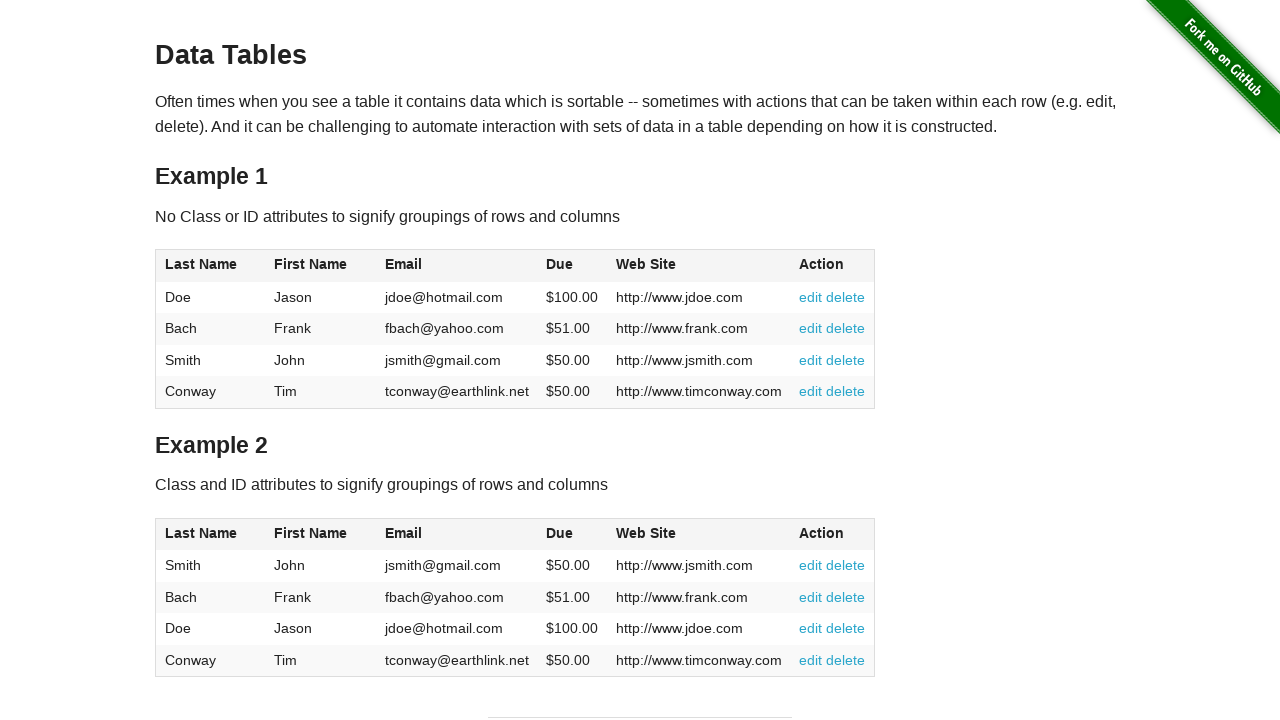

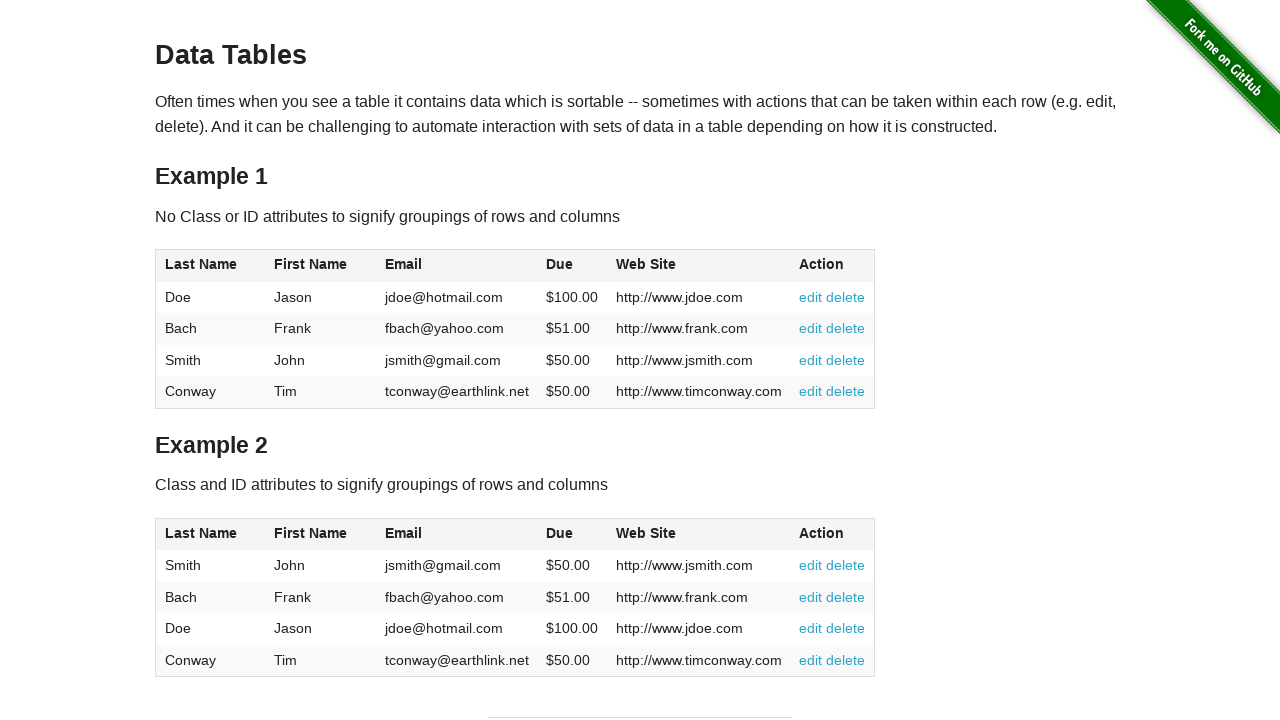